Tests JavaScript confirm dialog by clicking the confirm button, accepting it, and verifying the result shows 'Ok' was clicked

Starting URL: https://the-internet.herokuapp.com/javascript_alerts

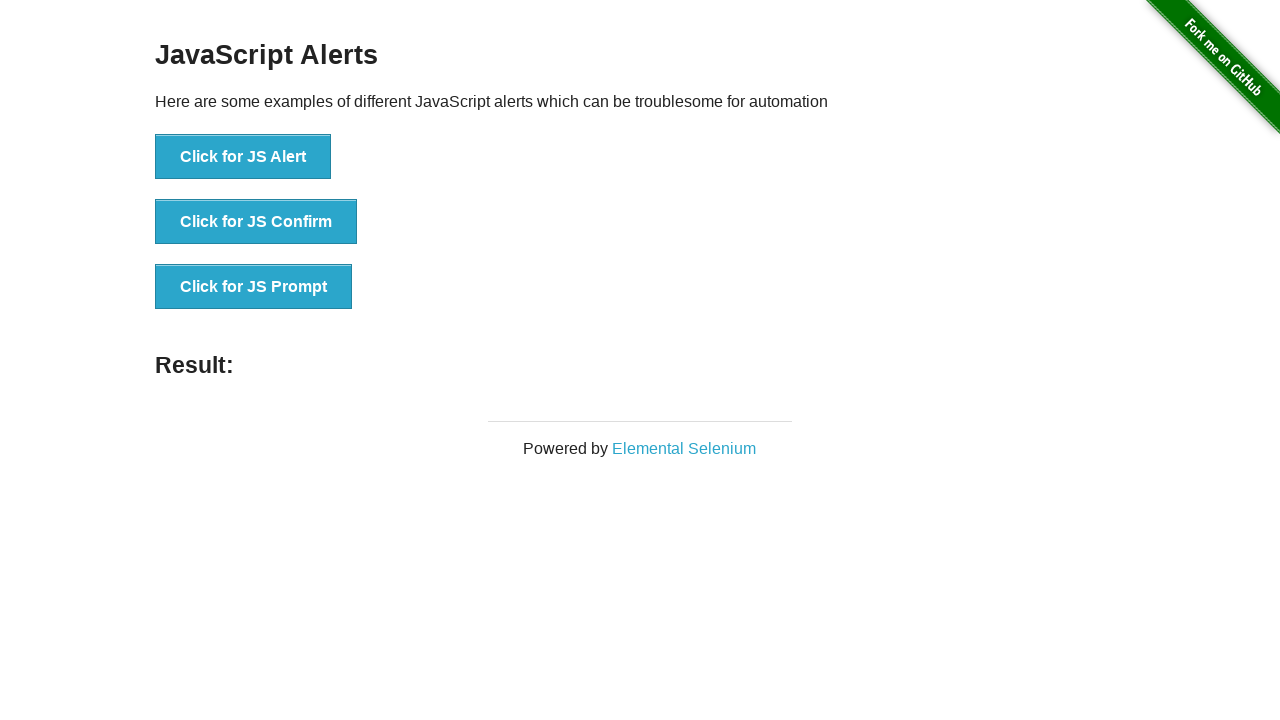

Set up dialog handler to accept confirm dialog
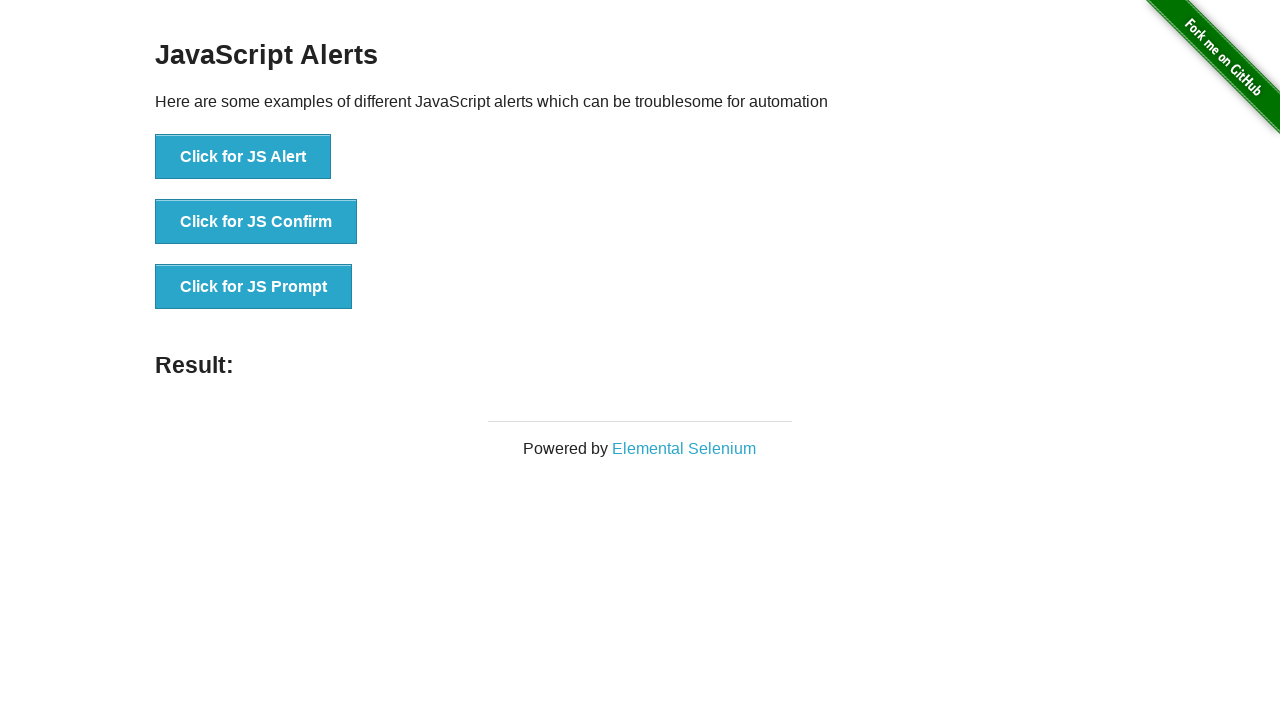

Clicked the 'Click for JS Confirm' button at (256, 222) on xpath=//*[contains(text(),'Click for JS Confirm')]
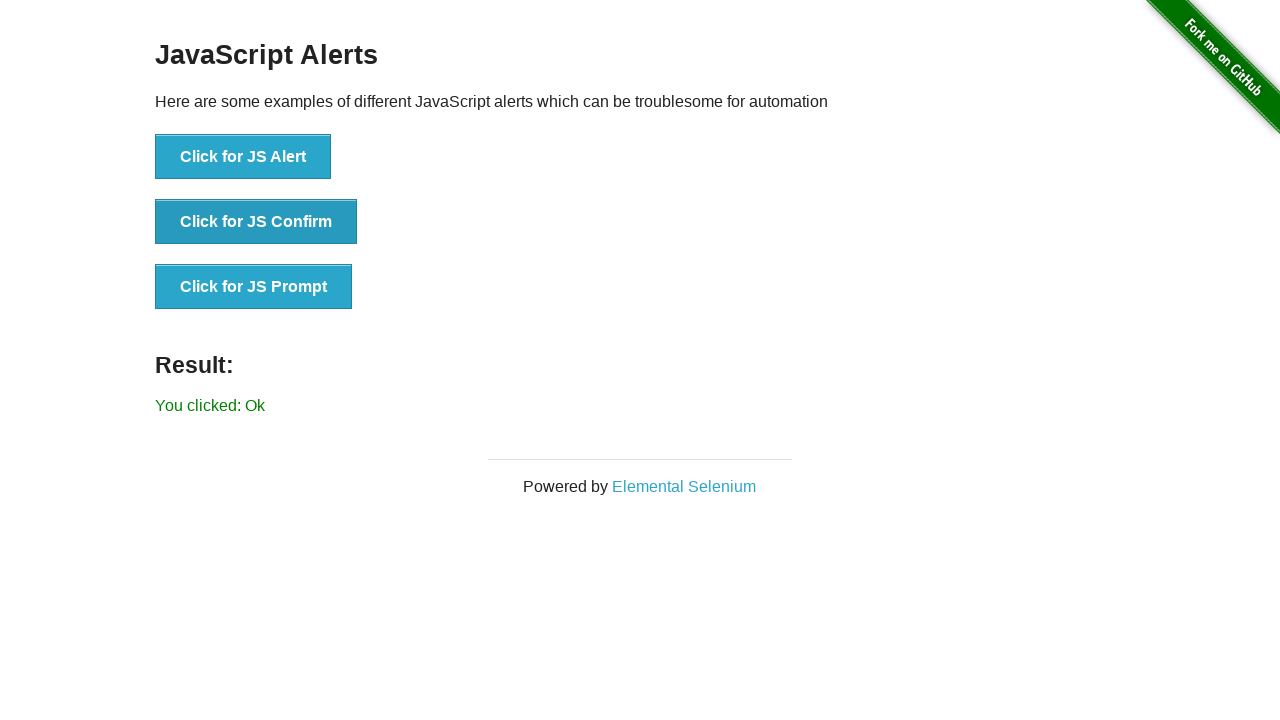

Result message appeared after accepting confirm dialog
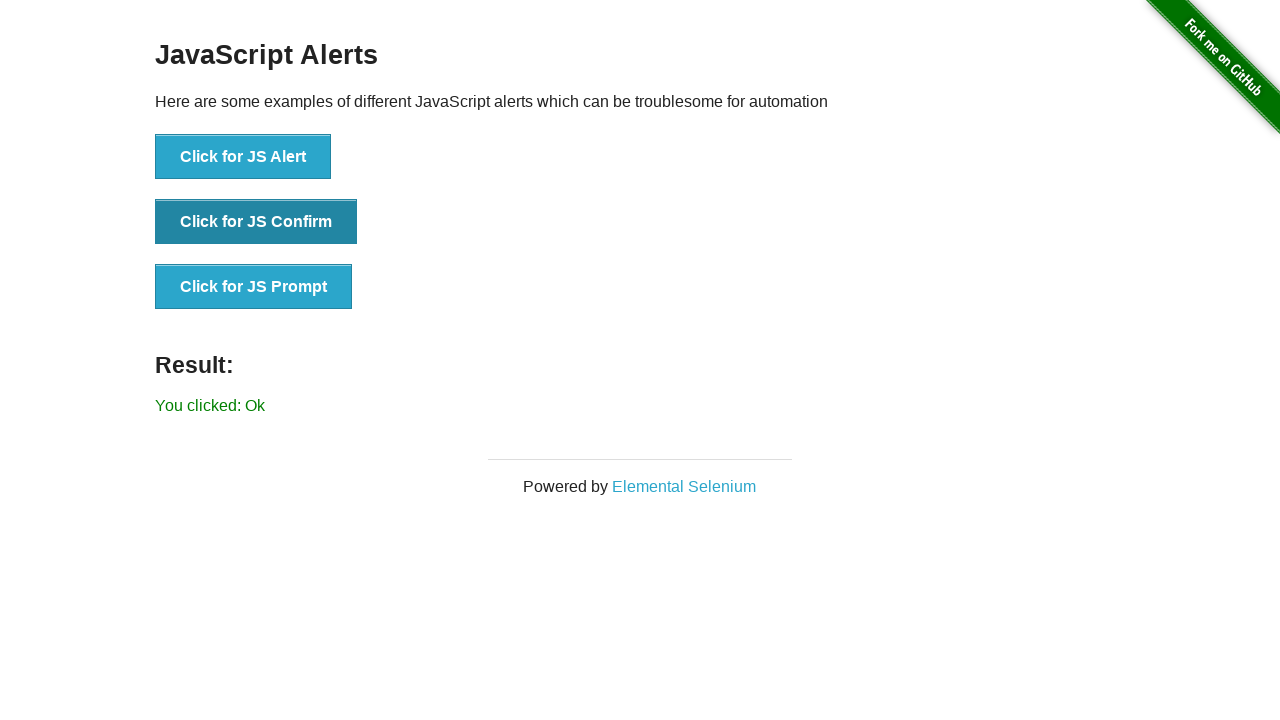

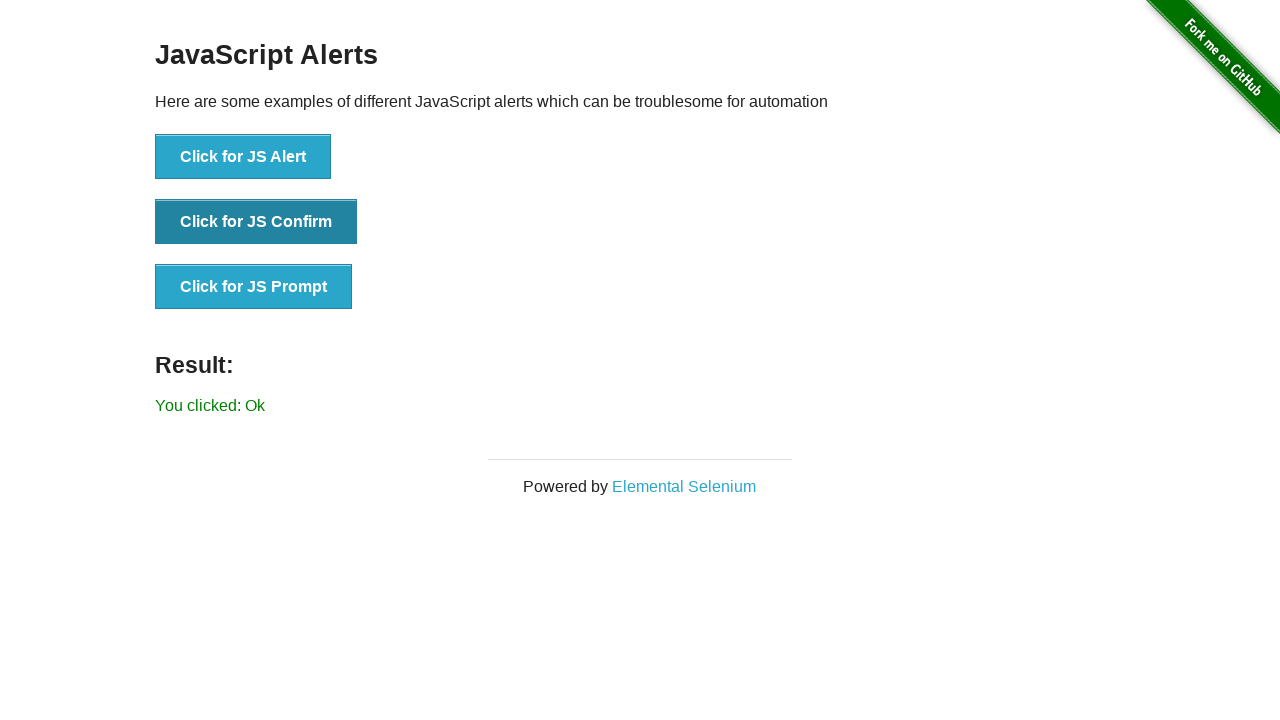